Tests selecting a radio button option for "No"

Starting URL: https://thefreerangetester.github.io/sandbox-automation-testing/

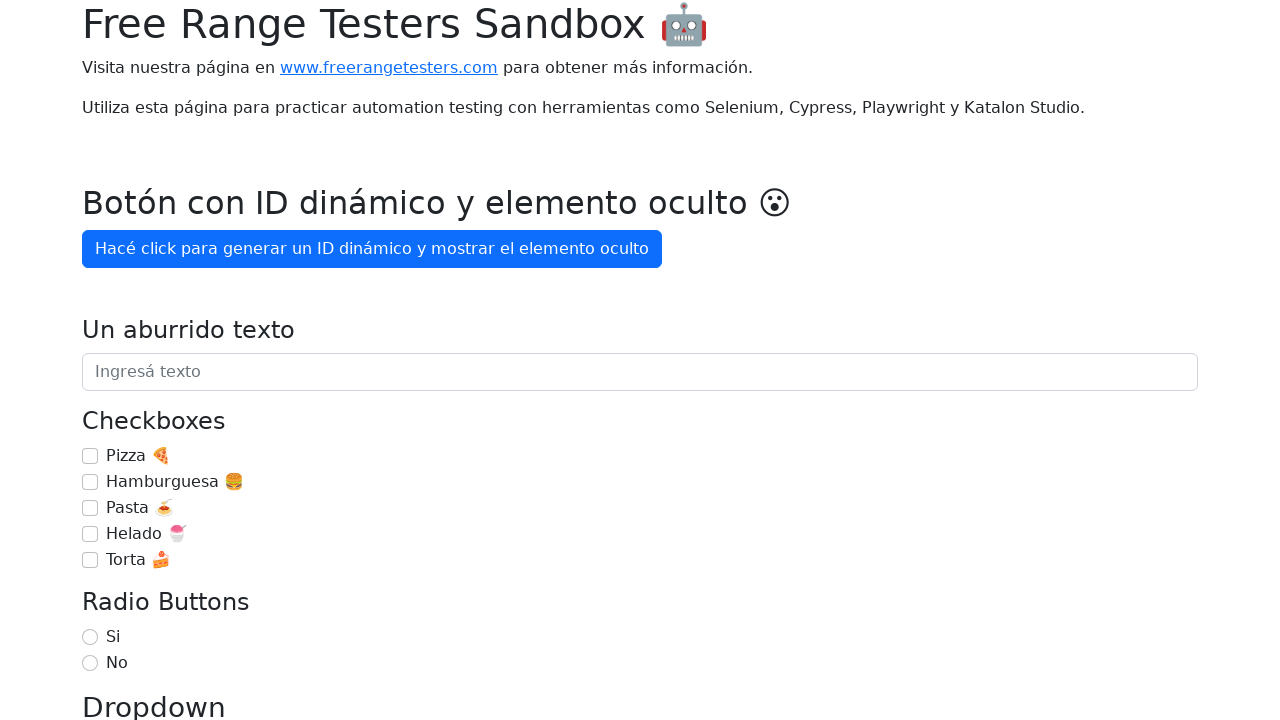

Navigated to sandbox automation testing page
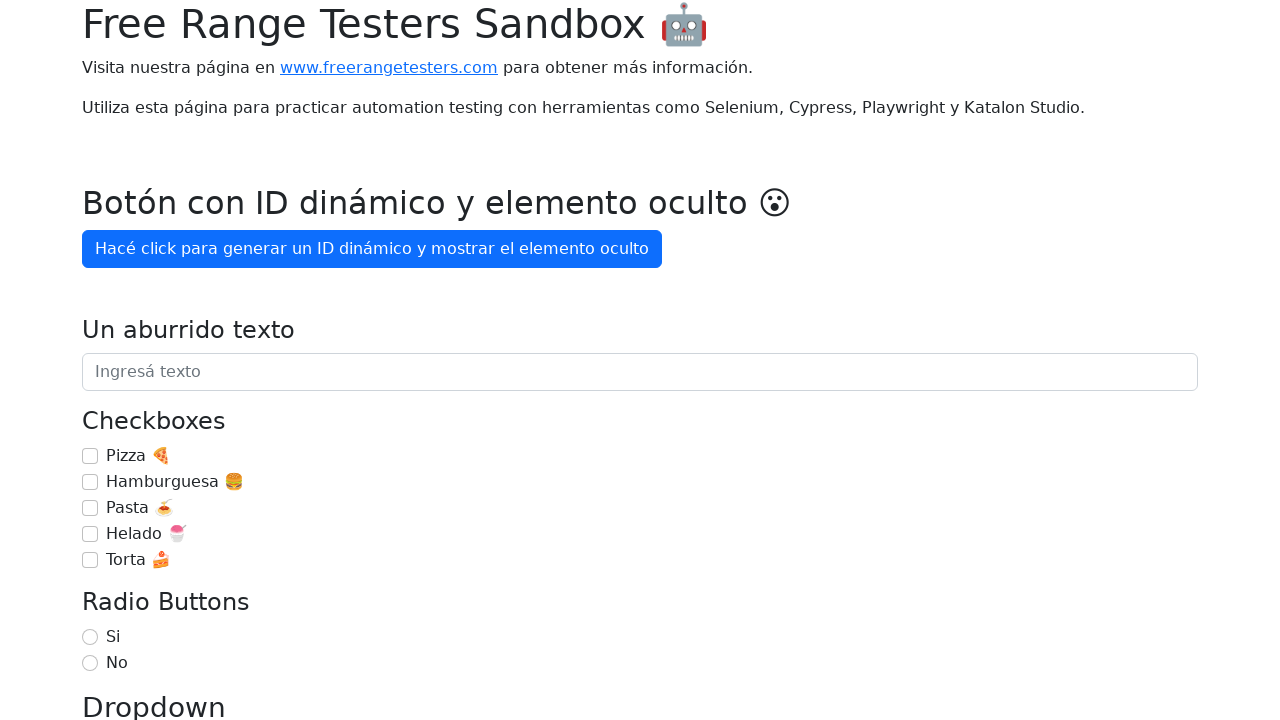

Selected 'No' radio button option at (90, 663) on internal:role=radio[name="No"i]
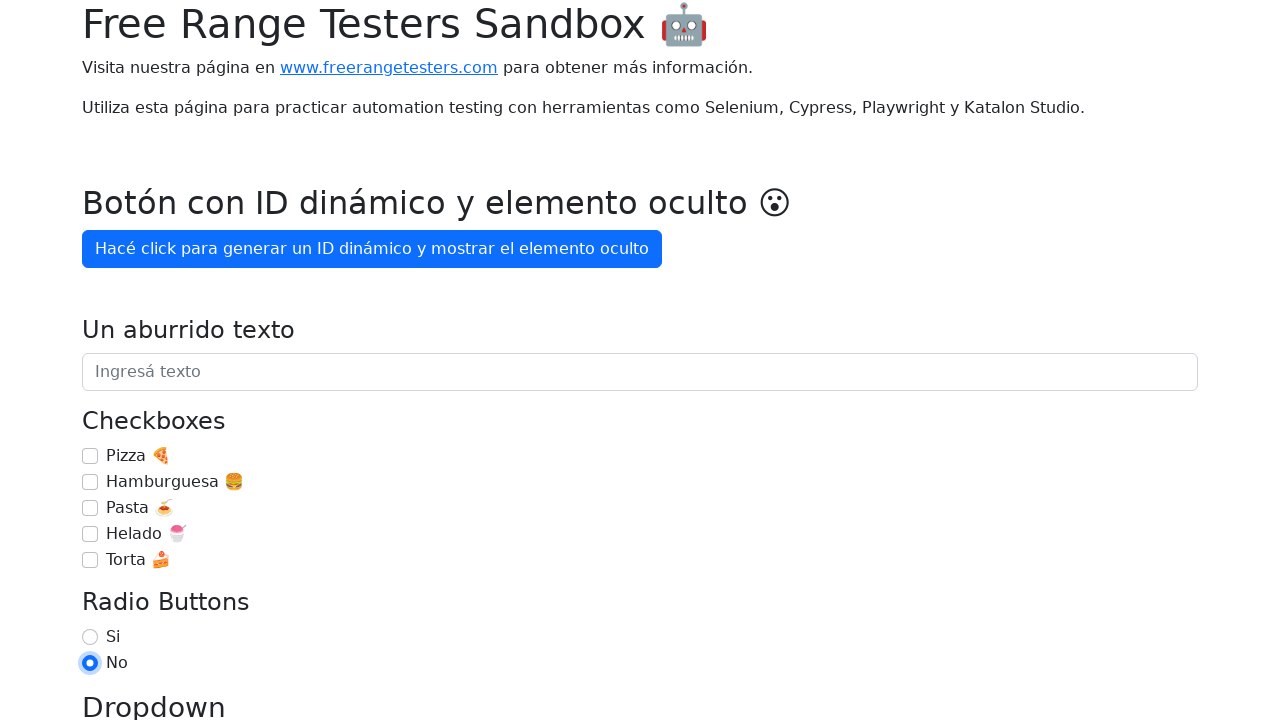

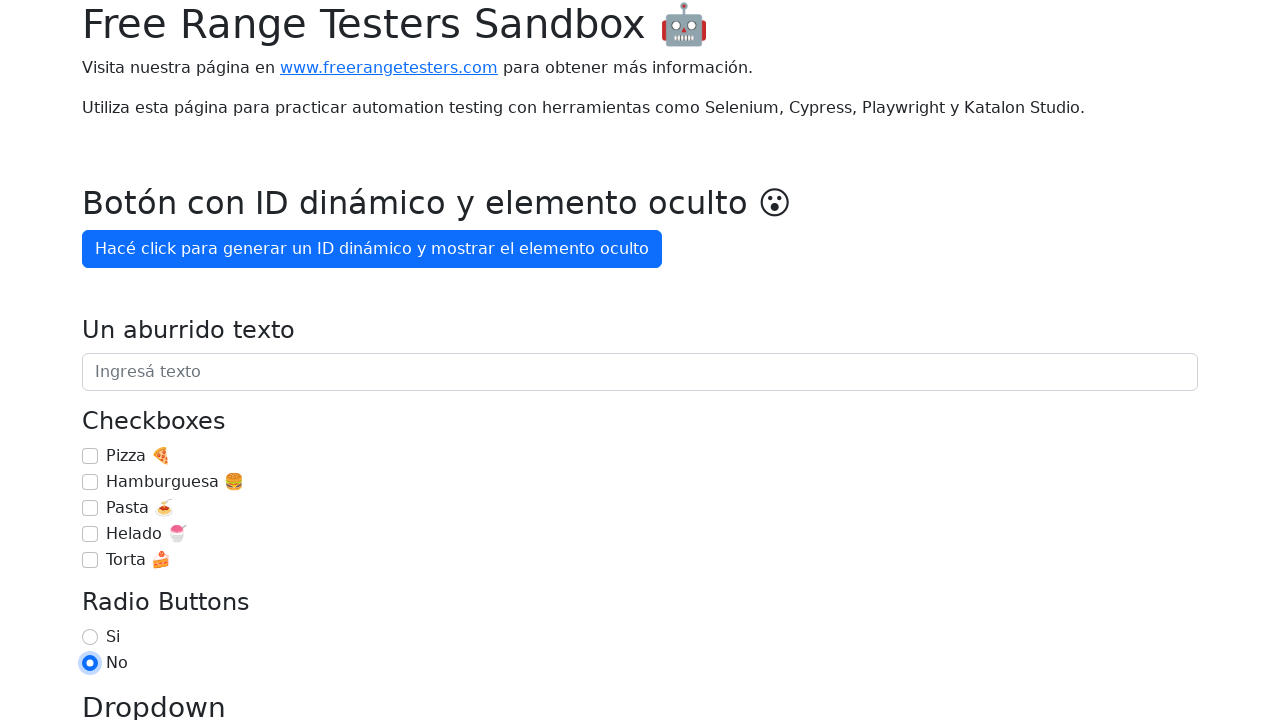